Tests the DemoQA practice form by filling in personal details including name, email, phone number, date of birth, subjects, hobbies, address, and state/city dropdowns, then submitting the form.

Starting URL: https://demoqa.com/automation-practice-form

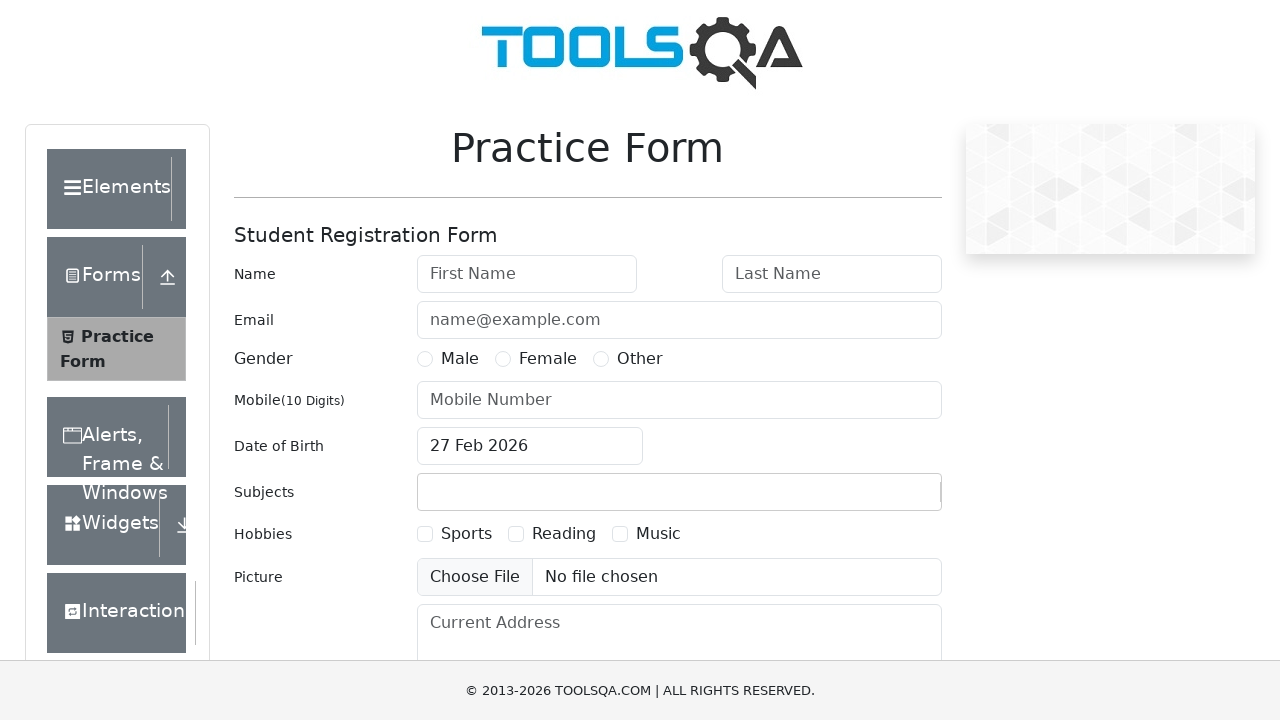

Filled first name field with 'John' on #firstName
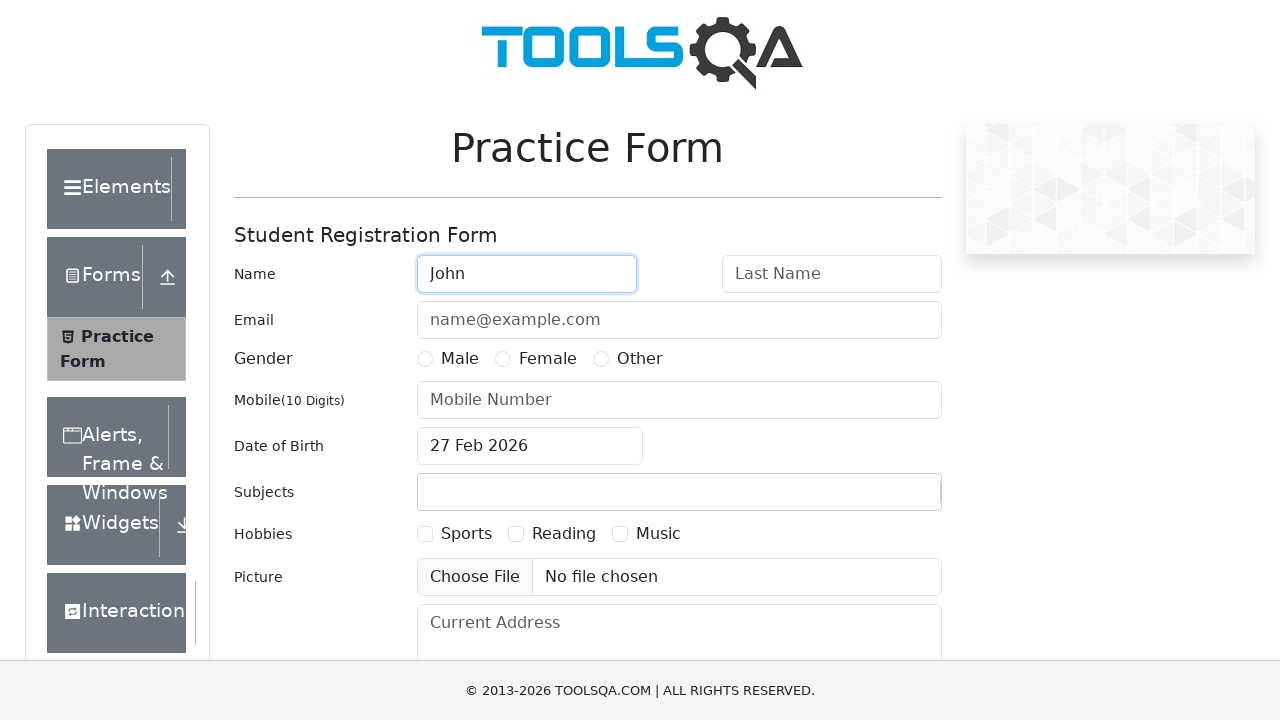

Filled last name field with 'Smith' on #lastName
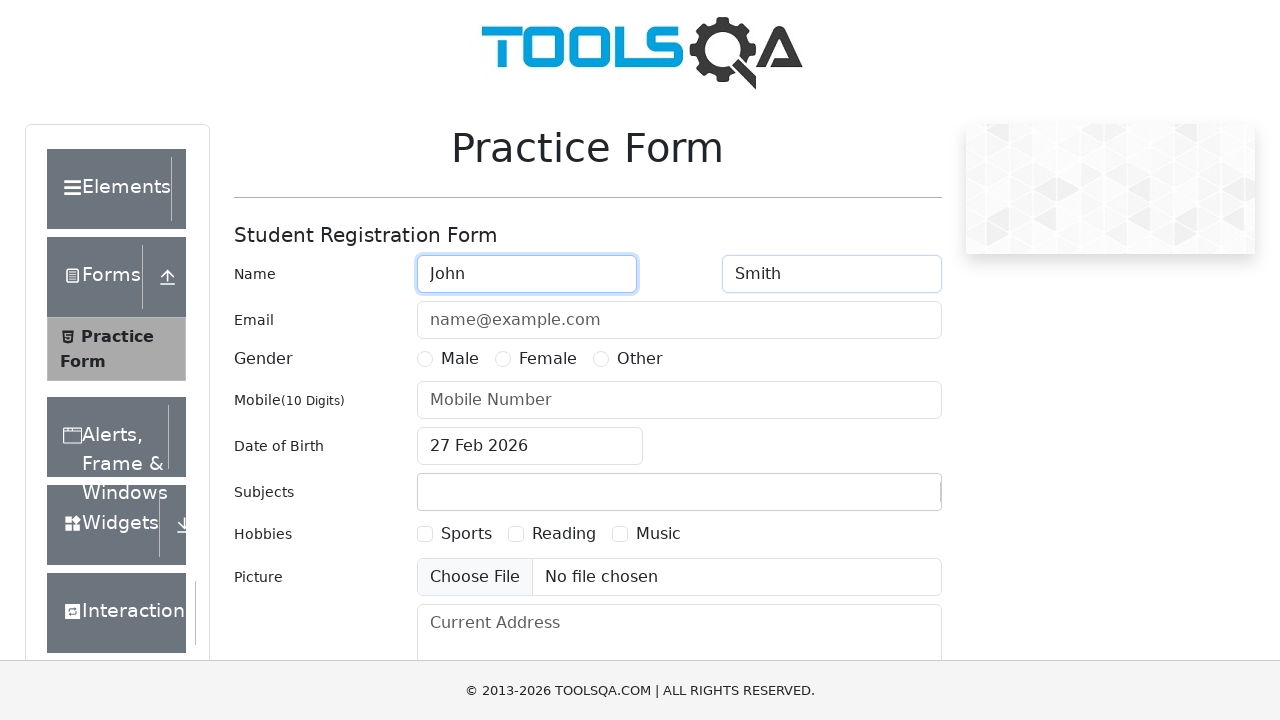

Filled email field with 'input@test.com' on #userEmail
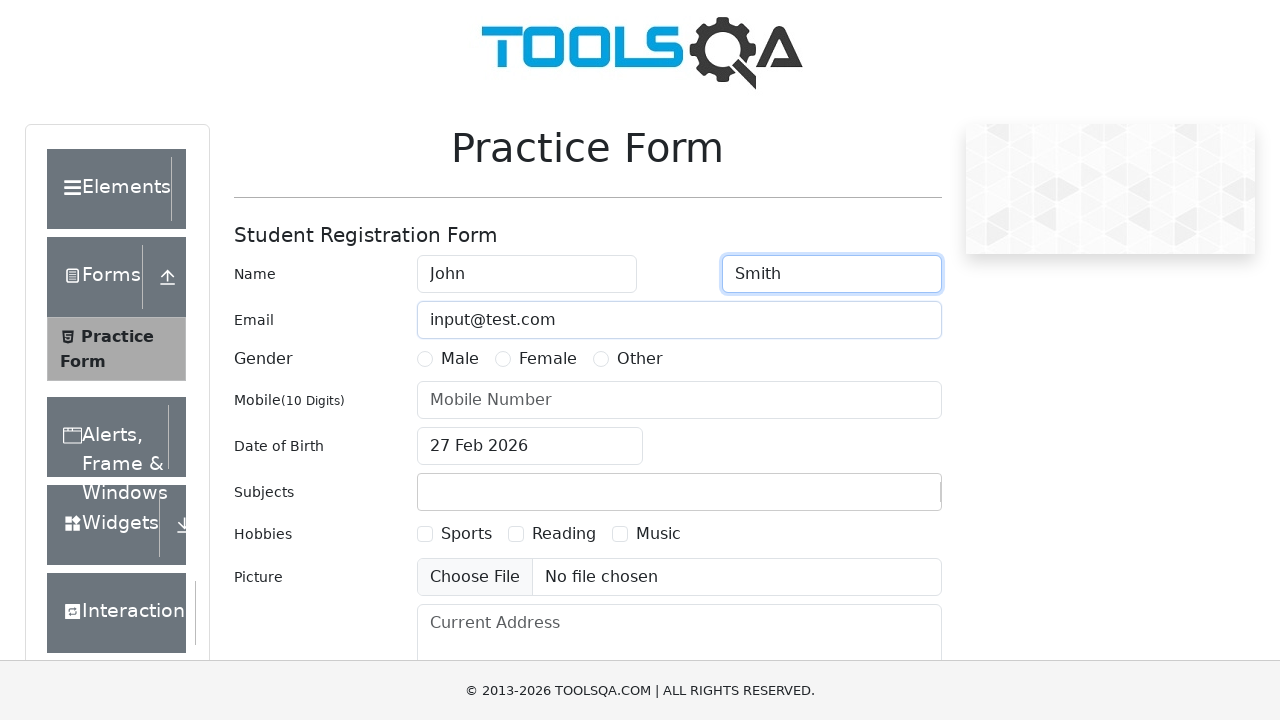

Selected Male gender option at (460, 359) on label[for='gender-radio-1']
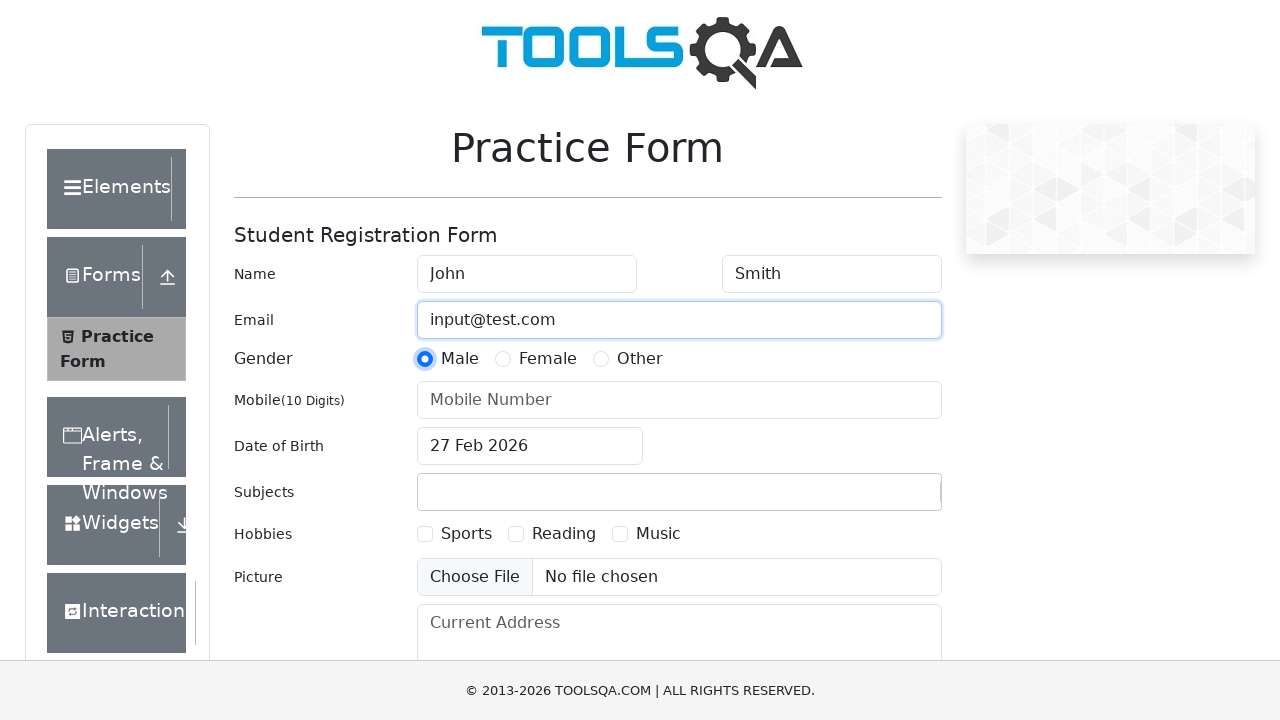

Filled phone number field with '8800555353' on #userNumber
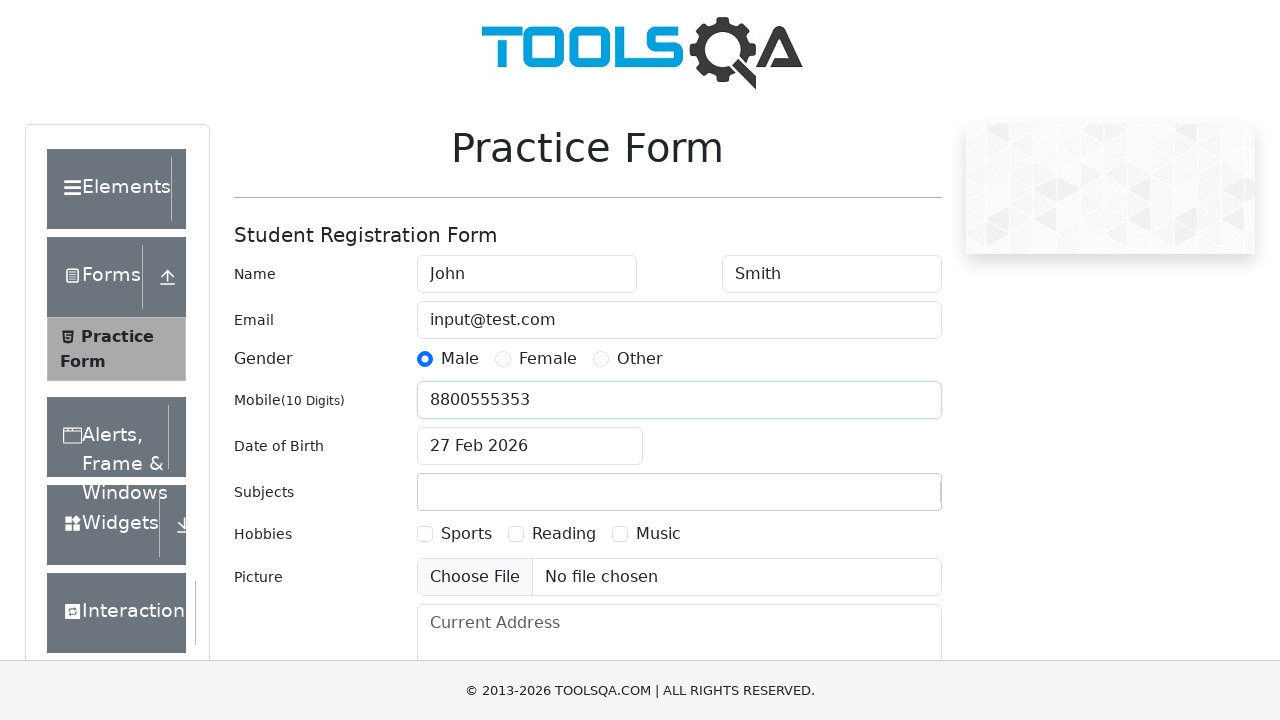

Clicked date of birth field to open date picker at (530, 446) on #dateOfBirthInput
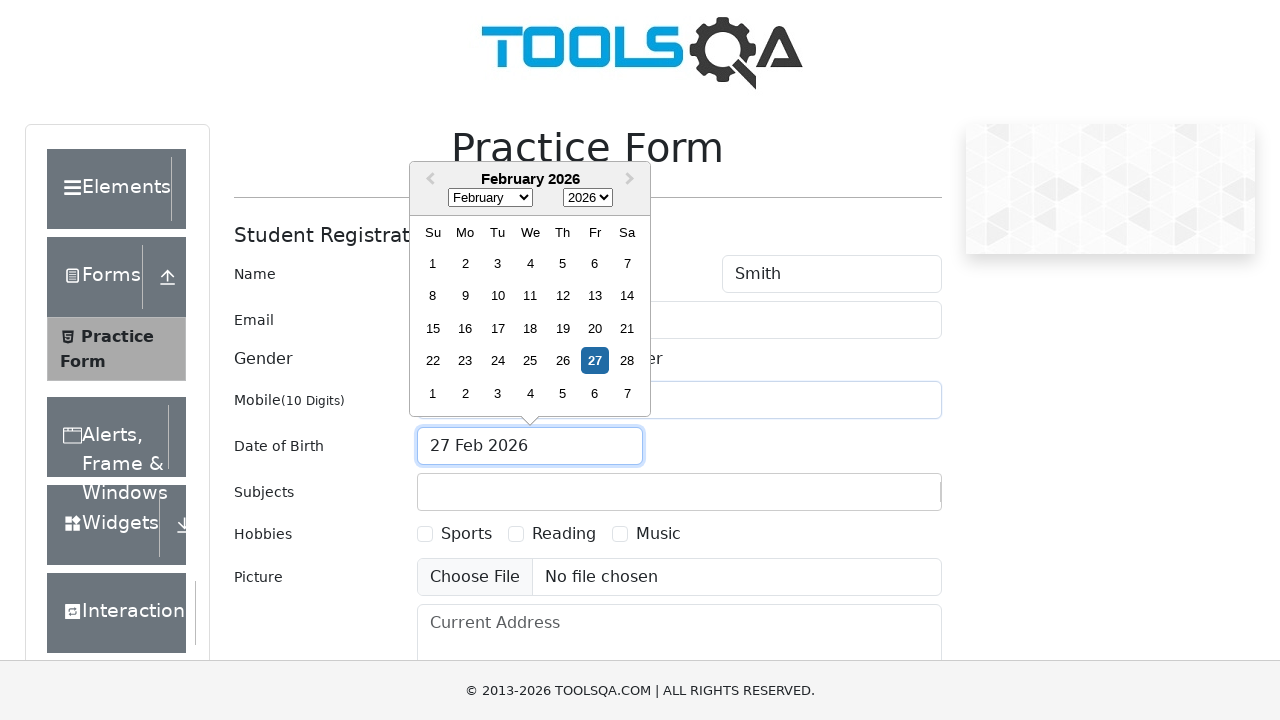

Selected birth year '1944' from dropdown on .react-datepicker__year-select
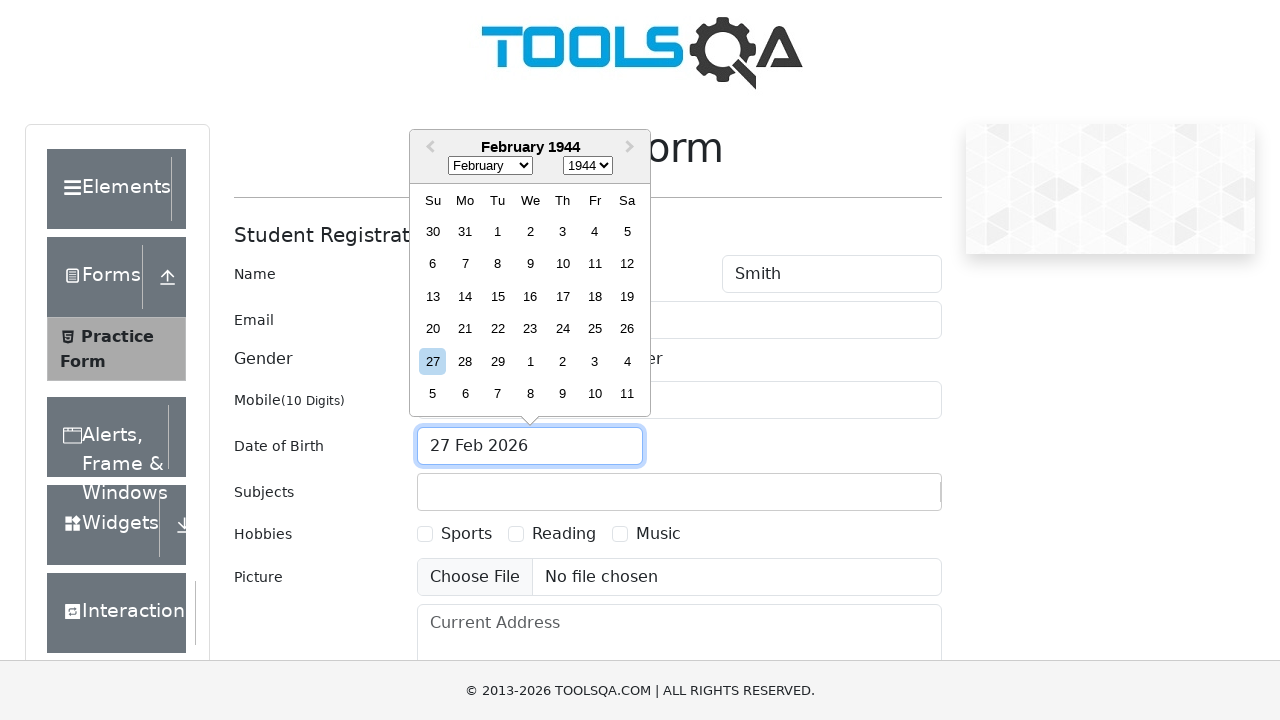

Selected birth month 'August' (index 7) from dropdown on .react-datepicker__month-select
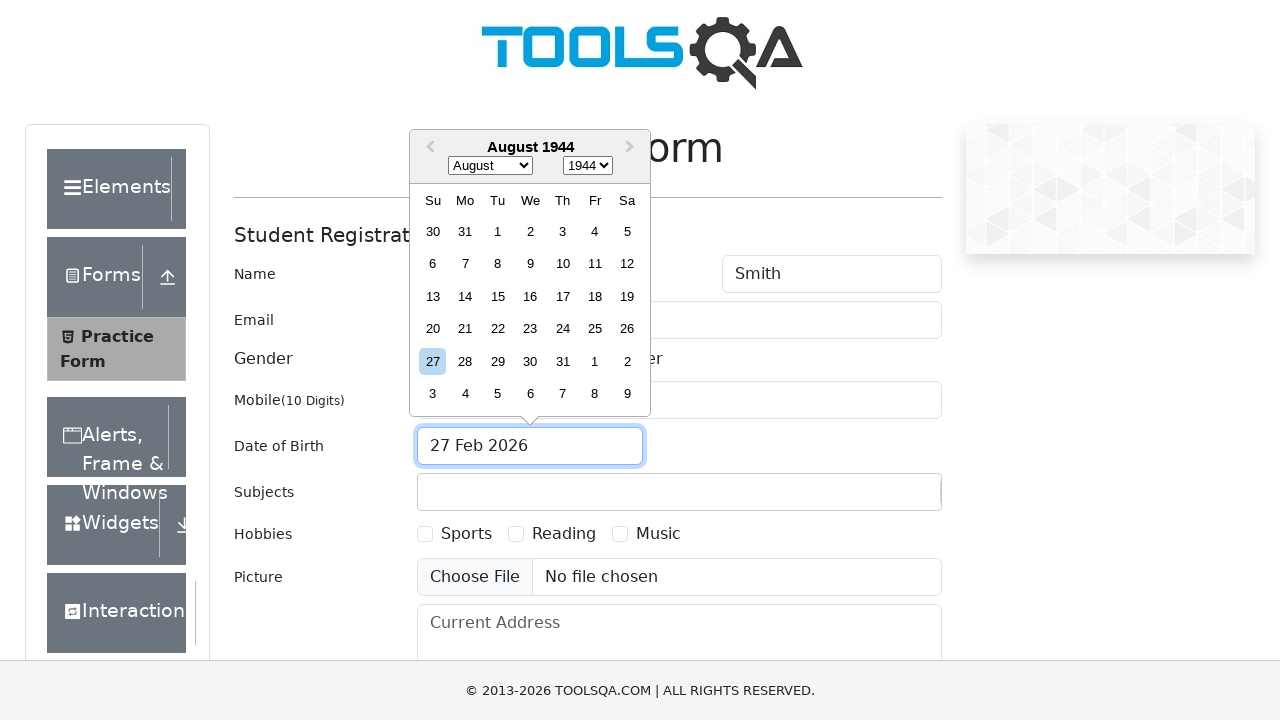

Selected birth day '28' from date picker at (465, 361) on .react-datepicker__day--028:not(.react-datepicker__day--outside-month)
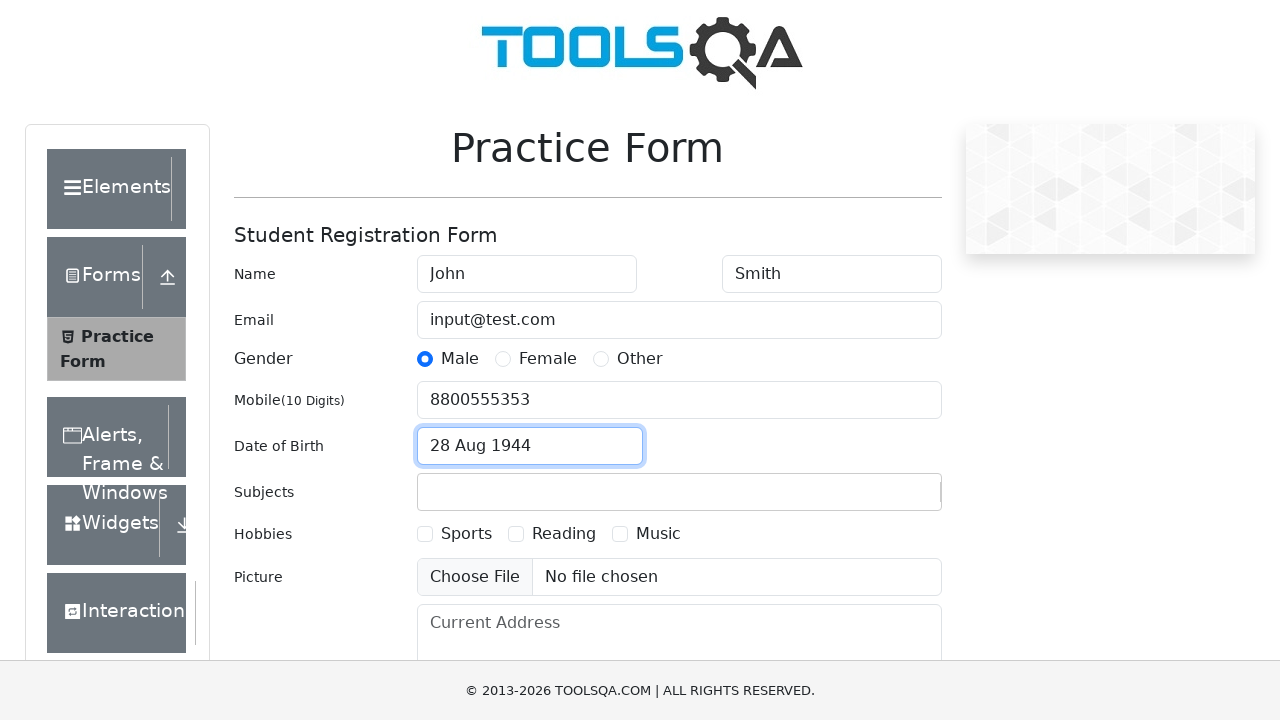

Clicked subjects input field at (430, 492) on #subjectsInput
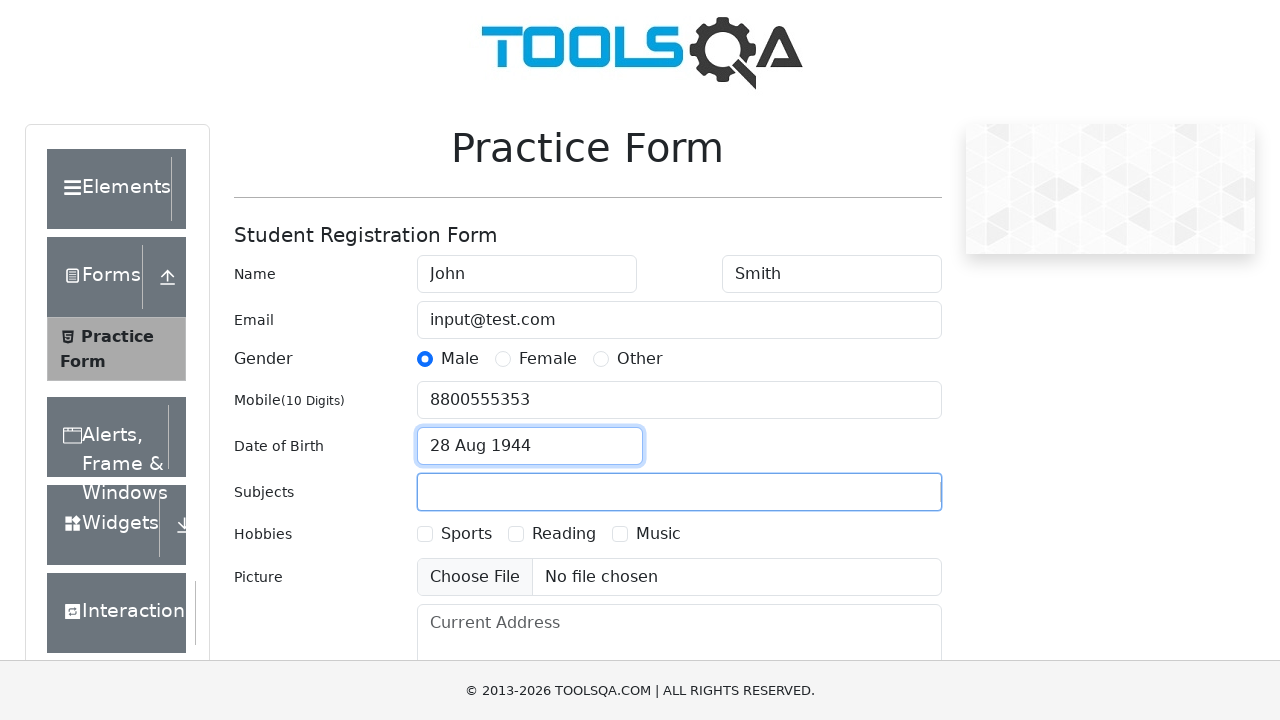

Typed 'h' in subjects field to search for subjects on #subjectsInput
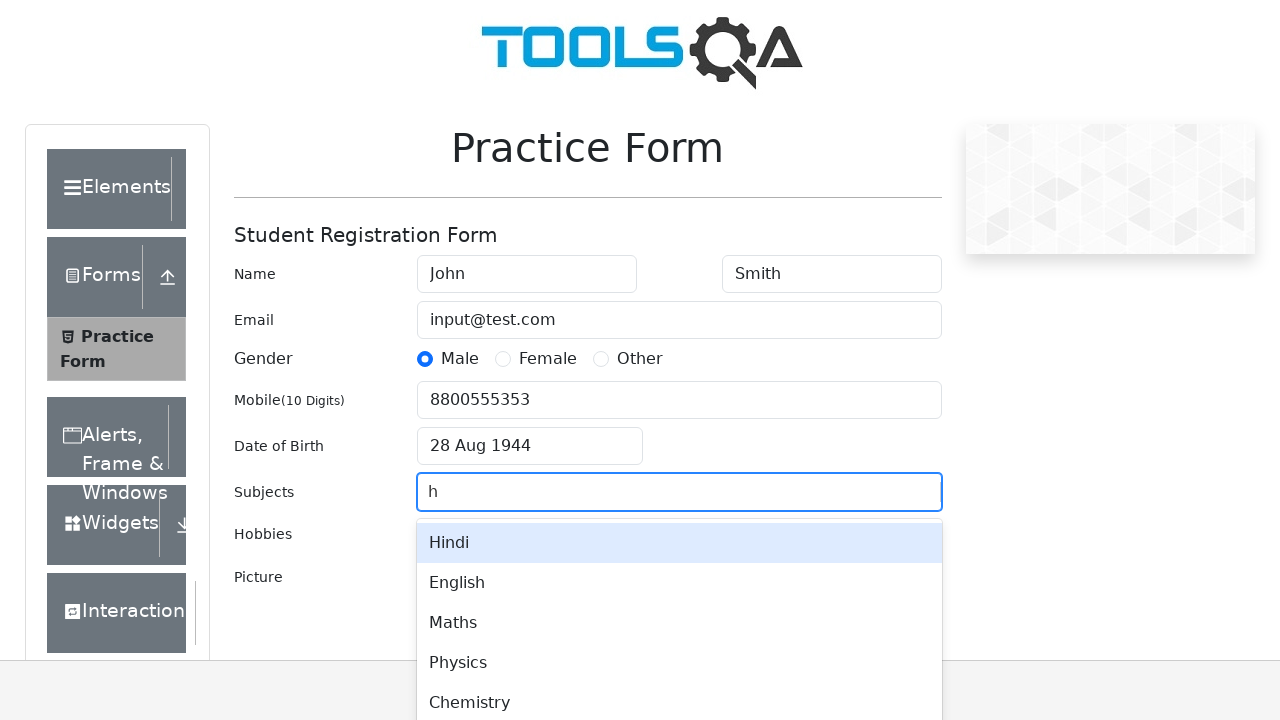

Pressed Enter to select subject suggestion on #subjectsInput
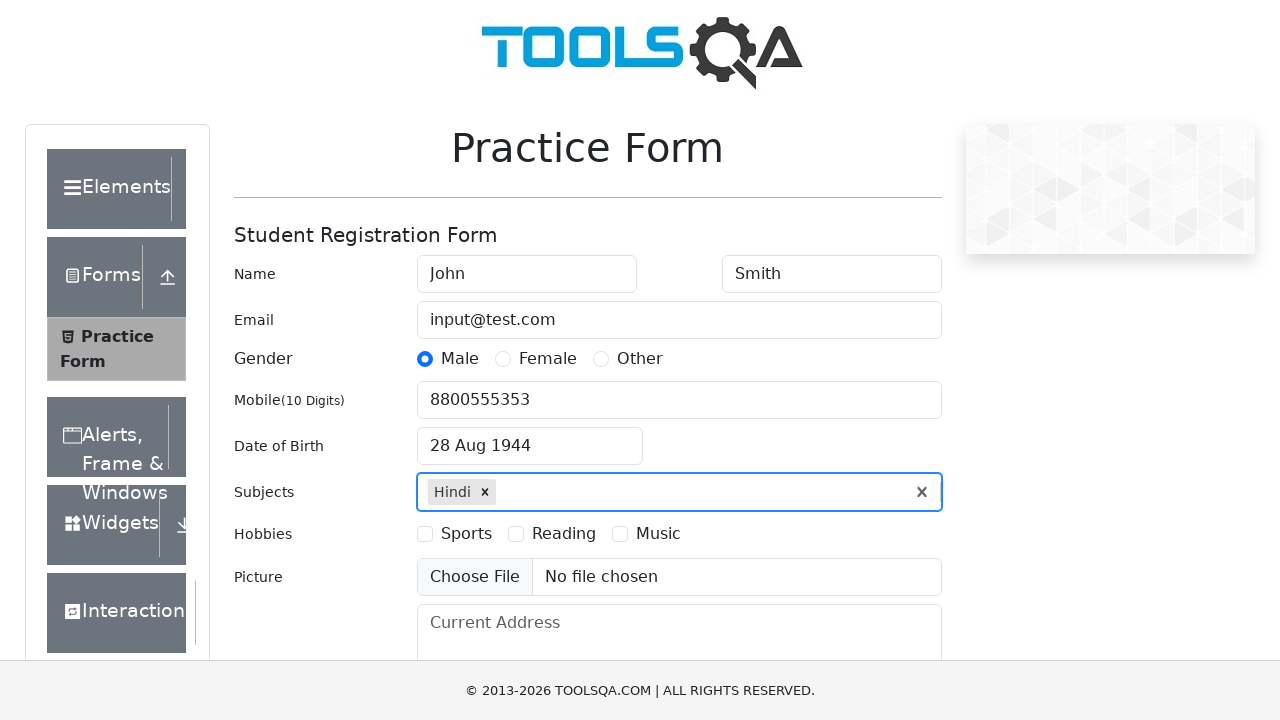

Selected Sports hobby checkbox at (466, 534) on label[for='hobbies-checkbox-1']
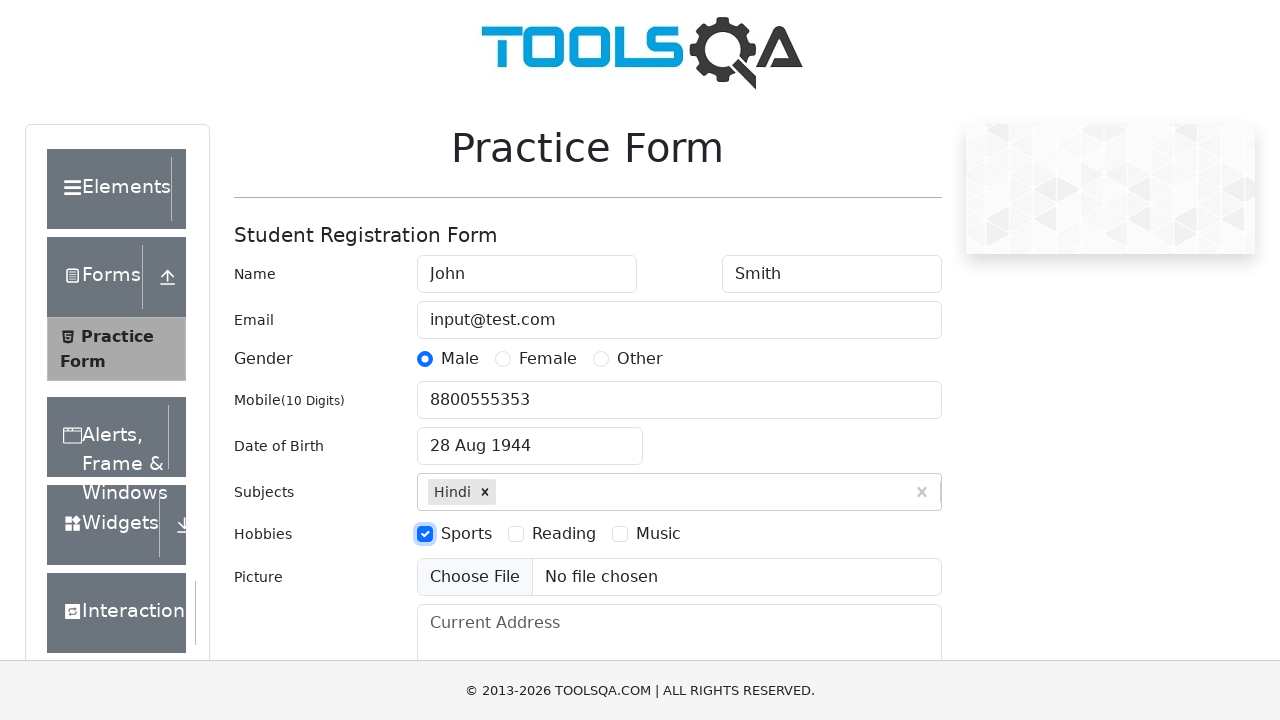

Filled current address field with 'Москва, Тверская, 8' on #currentAddress
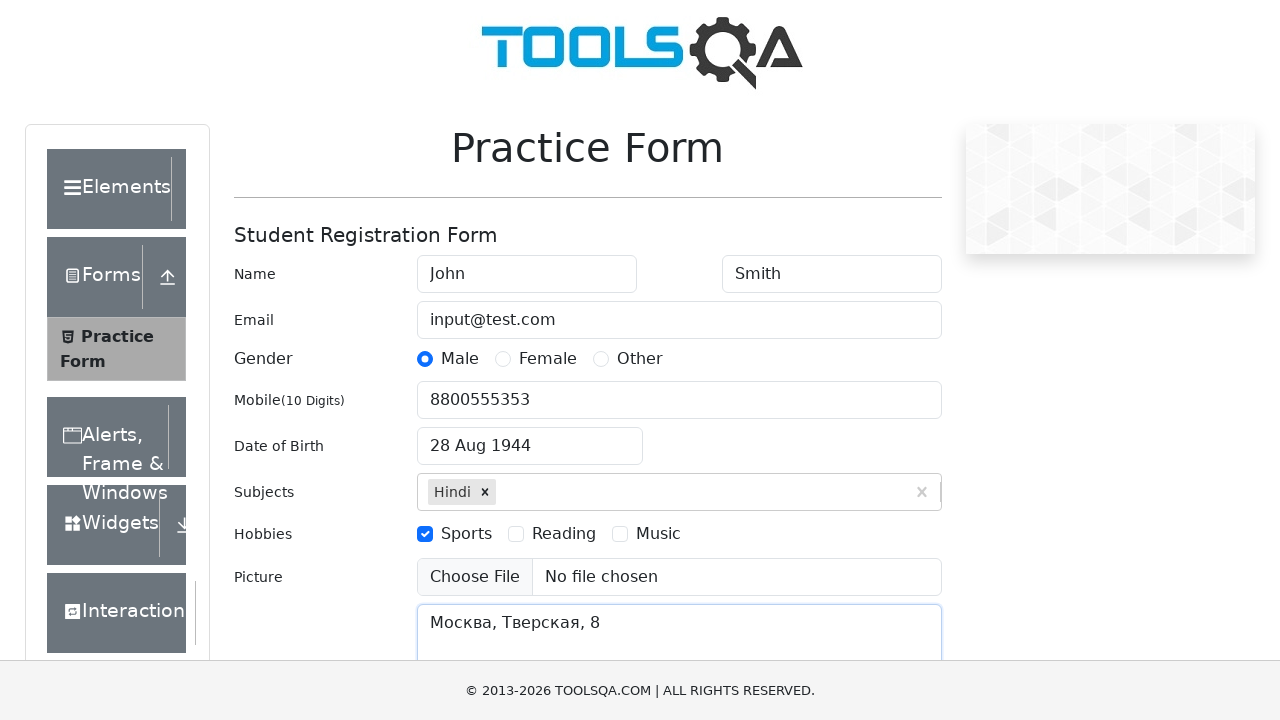

Clicked state dropdown at (527, 437) on #state
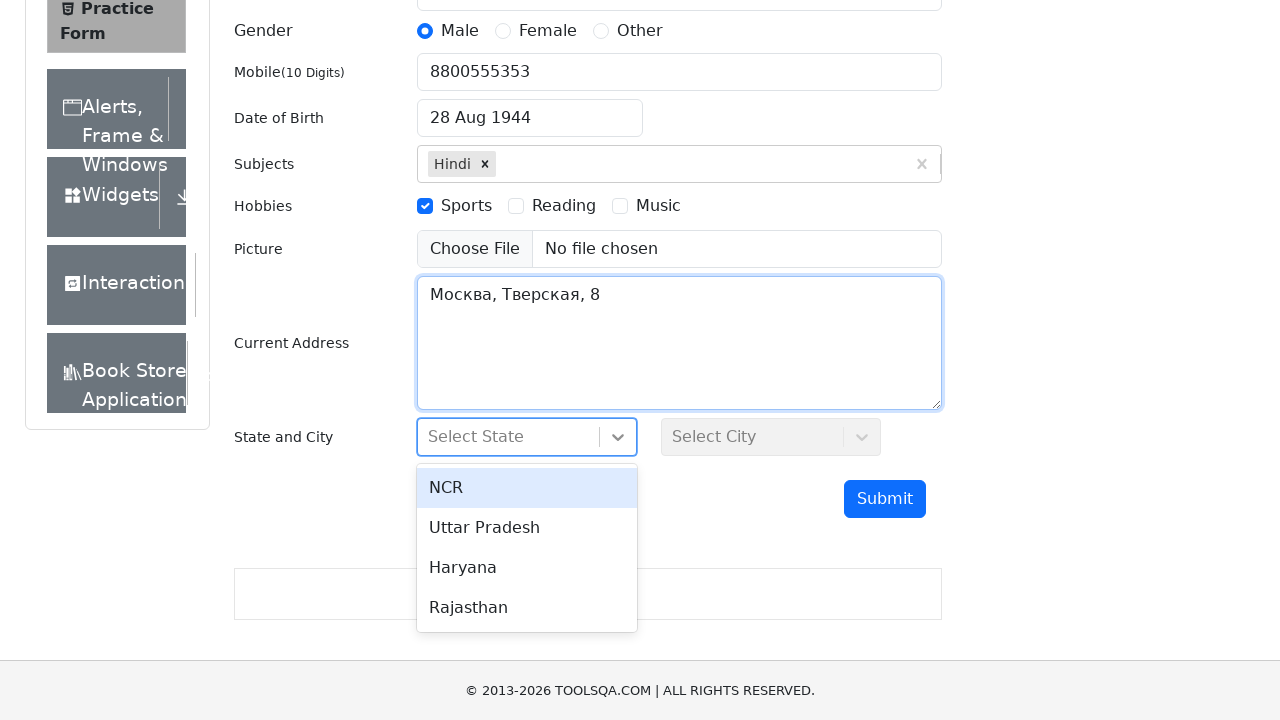

Typed 'Uttar Pradesh' in state field
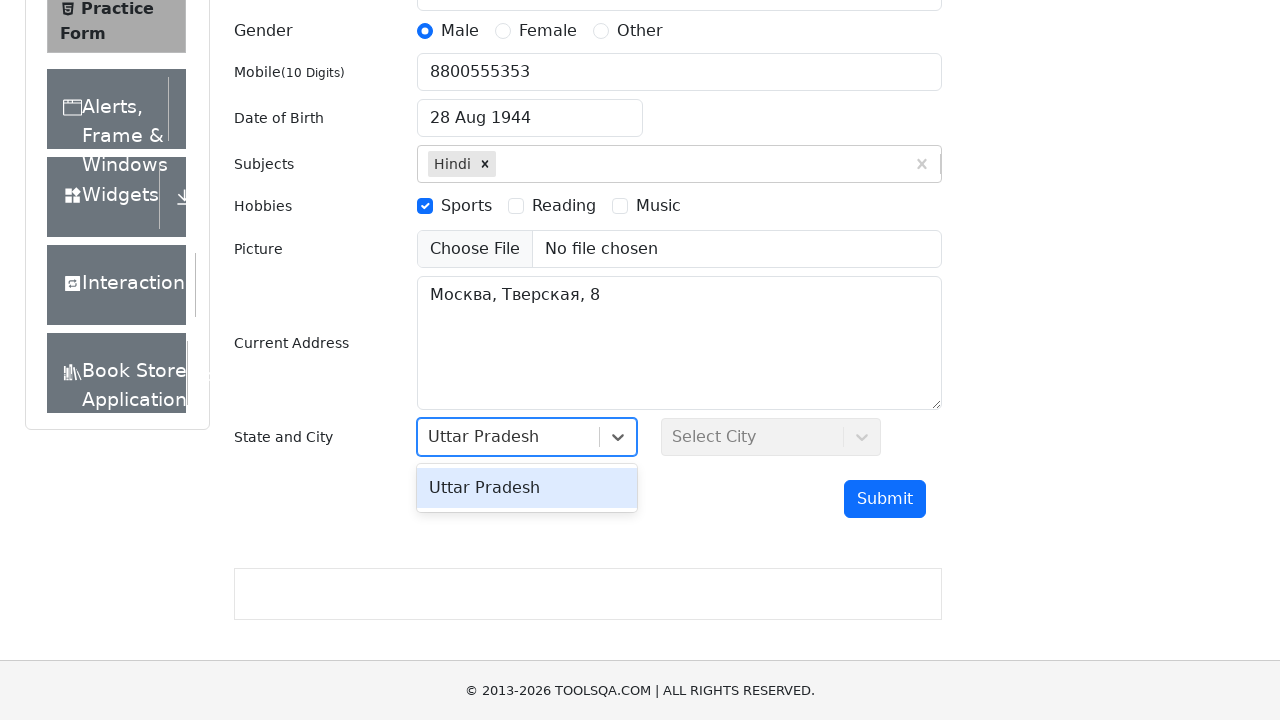

Pressed Enter to select 'Uttar Pradesh' state
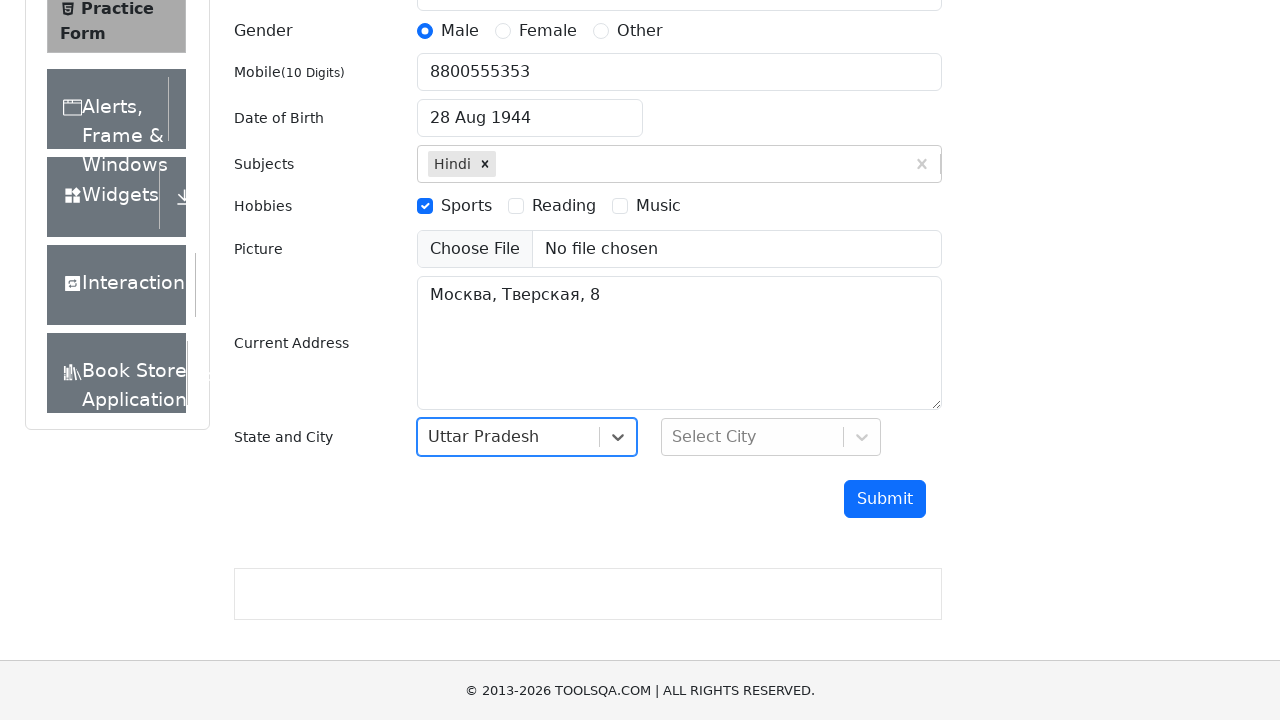

Clicked city dropdown at (771, 437) on #city
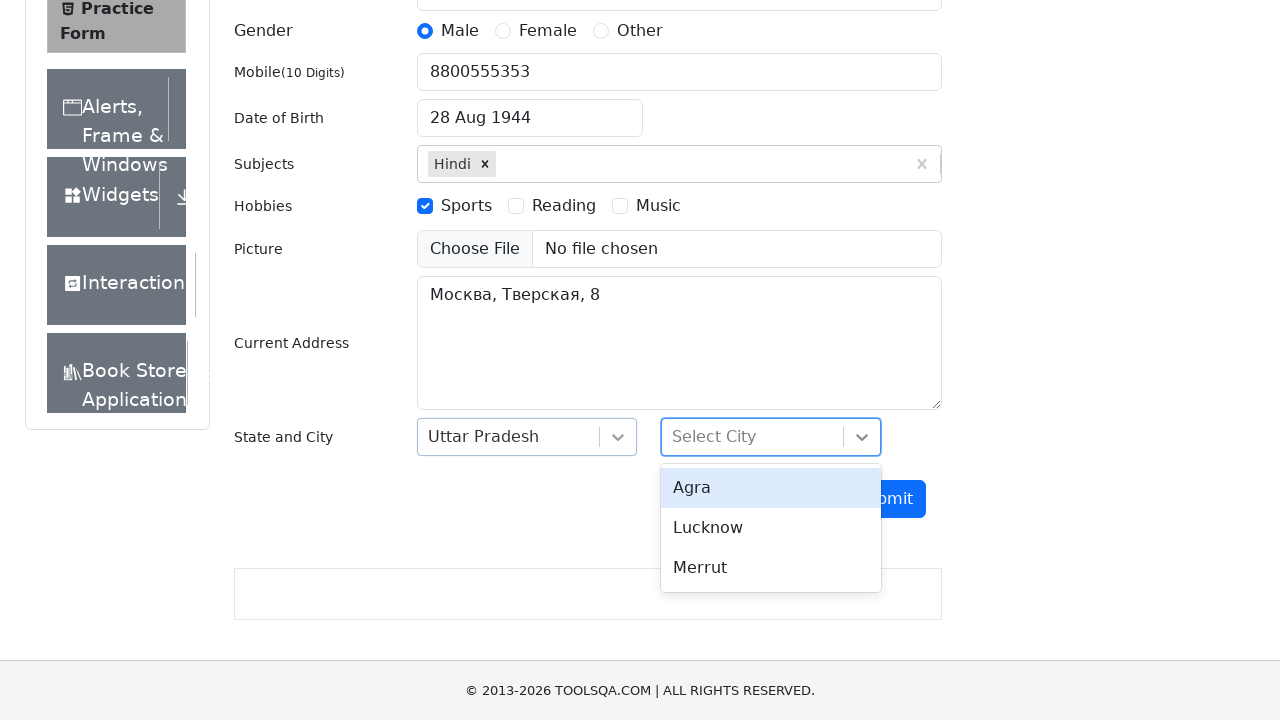

Typed 'Merrut' in city field
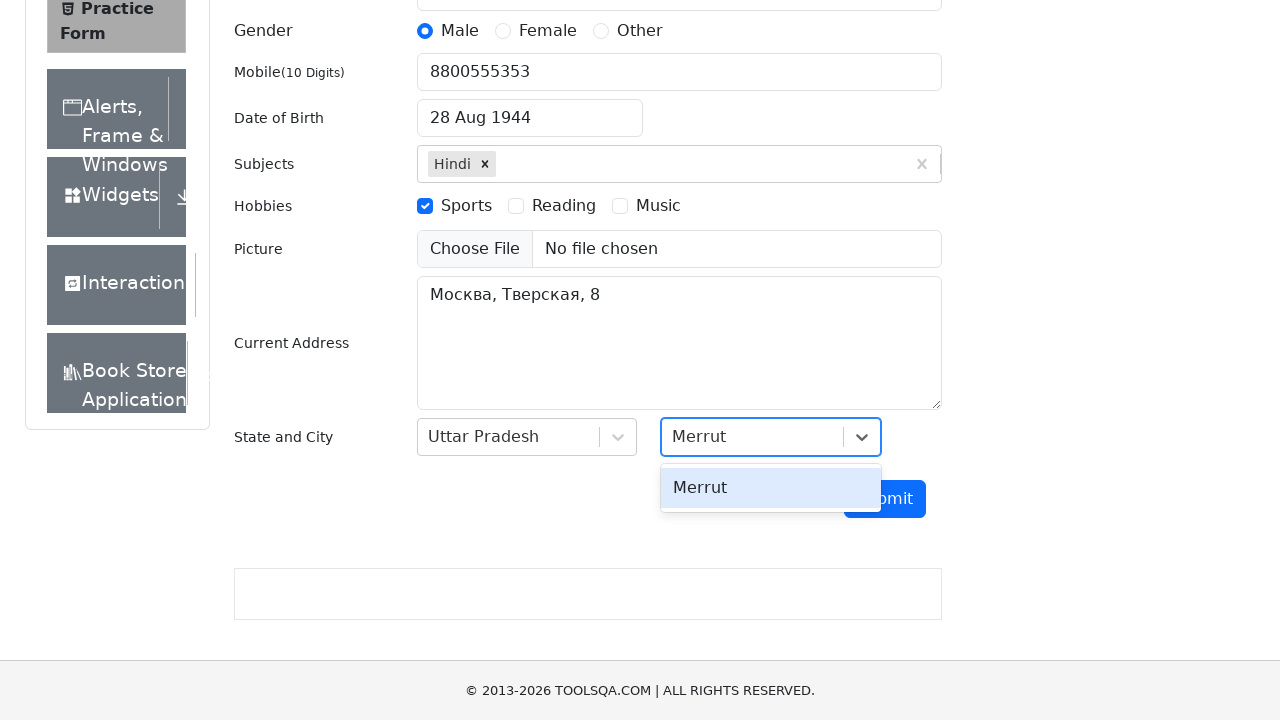

Pressed Enter to select 'Merrut' city
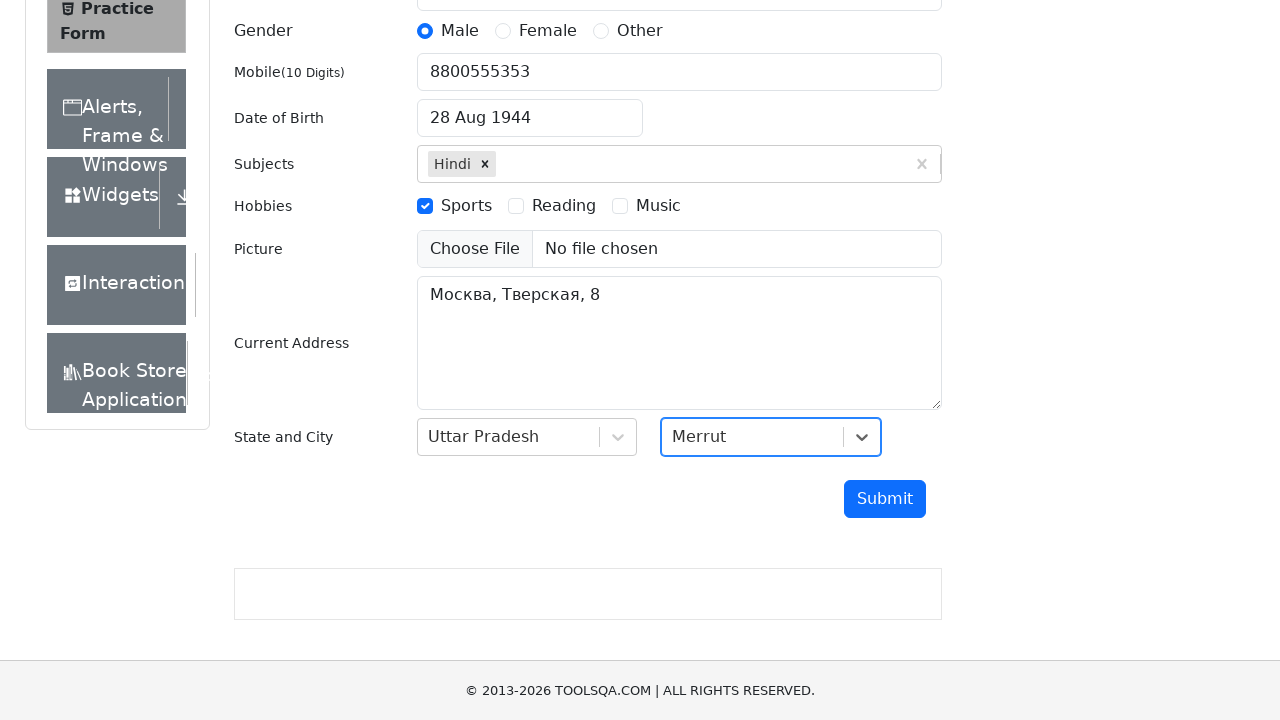

Clicked submit button to submit the form at (885, 499) on #submit
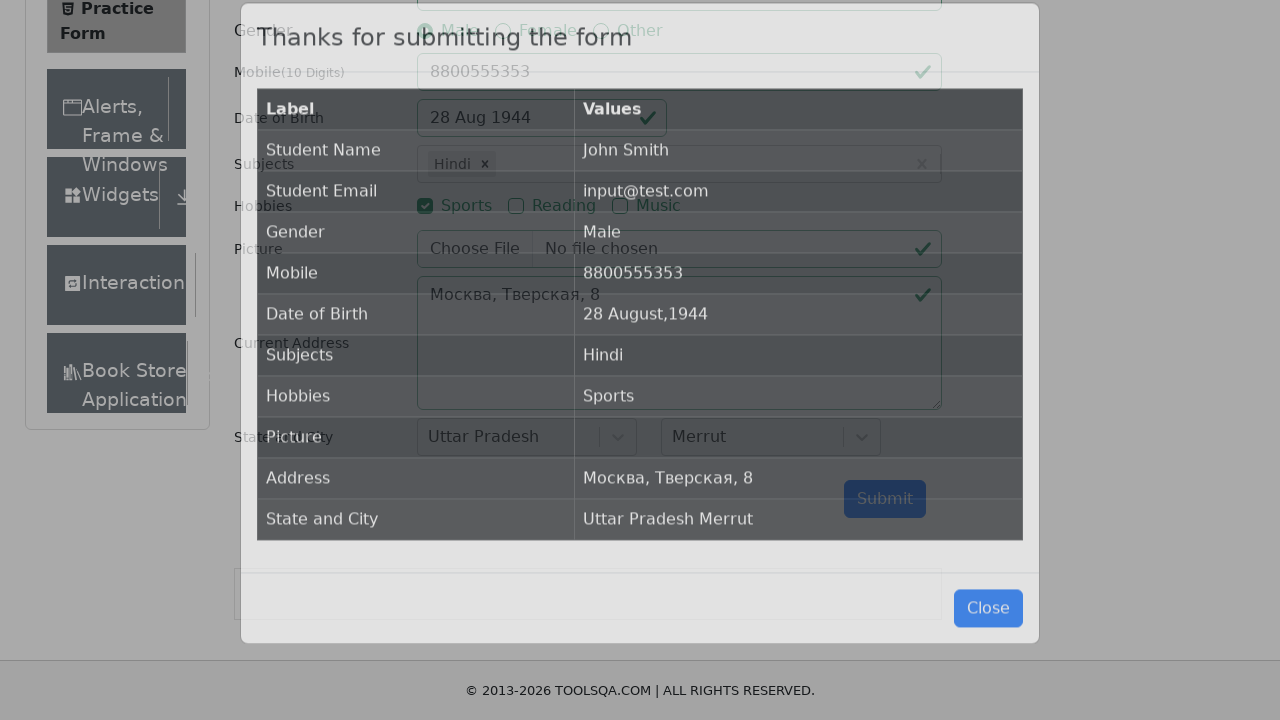

Waited for confirmation modal to appear
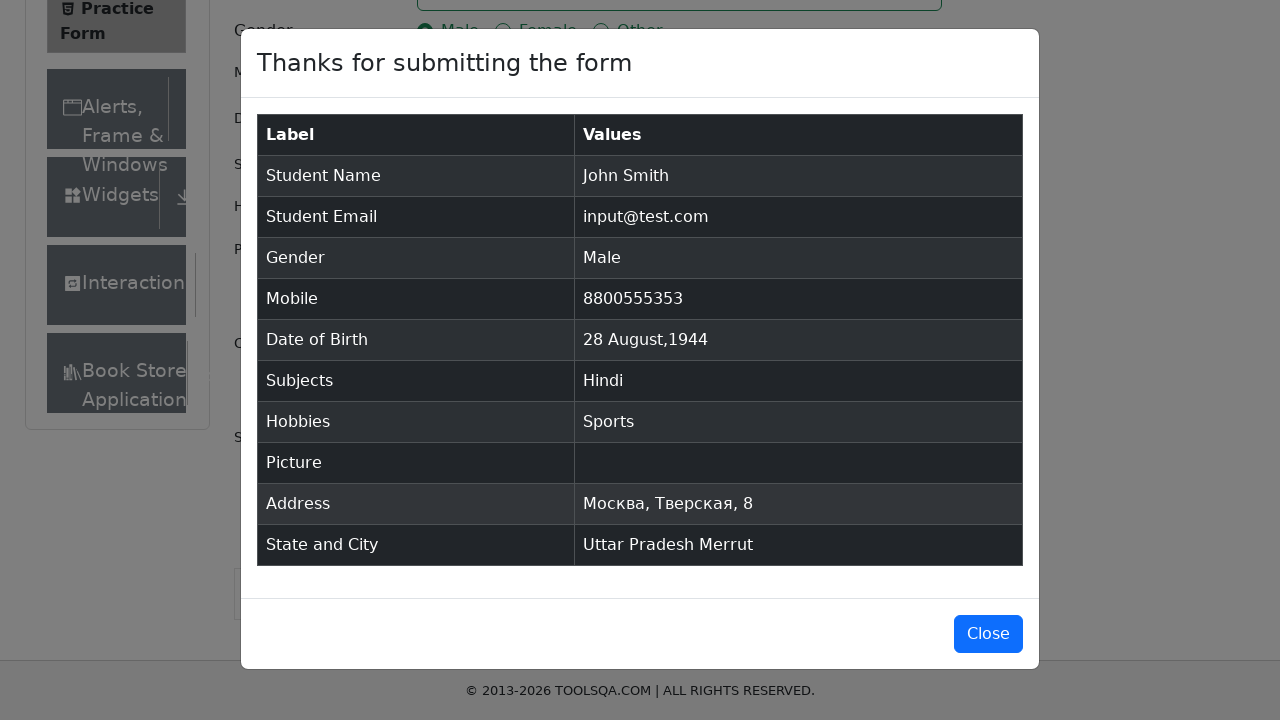

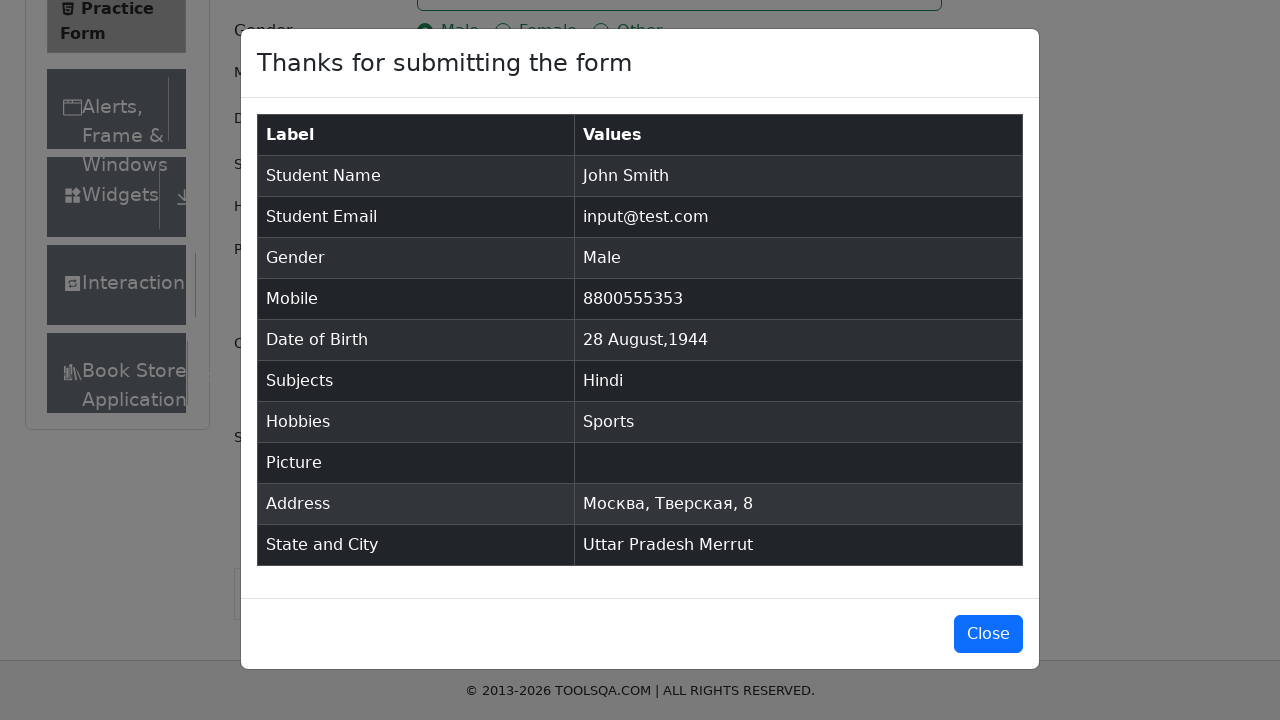